Tests prompt popup handling by clicking the Prompt Popup button, verifying the dialog message, and entering a name in the prompt

Starting URL: https://practice-automation.com/popups/

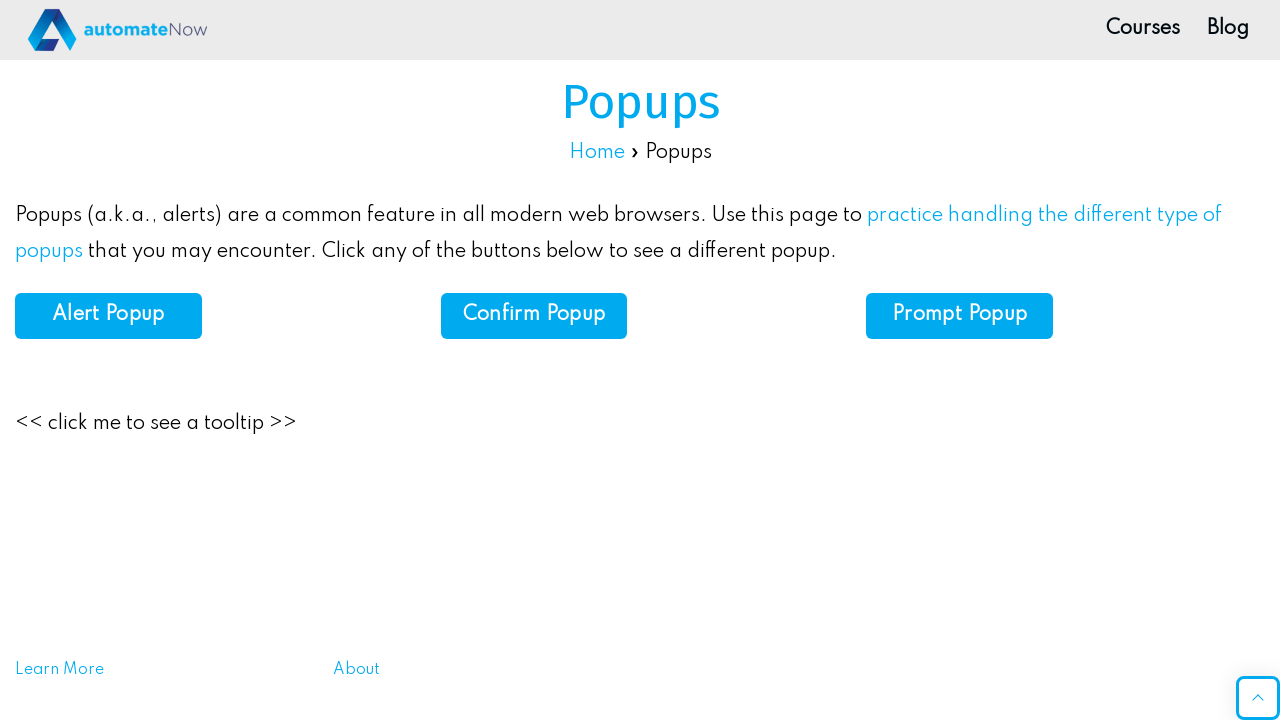

Set up dialog event handler for prompt popup
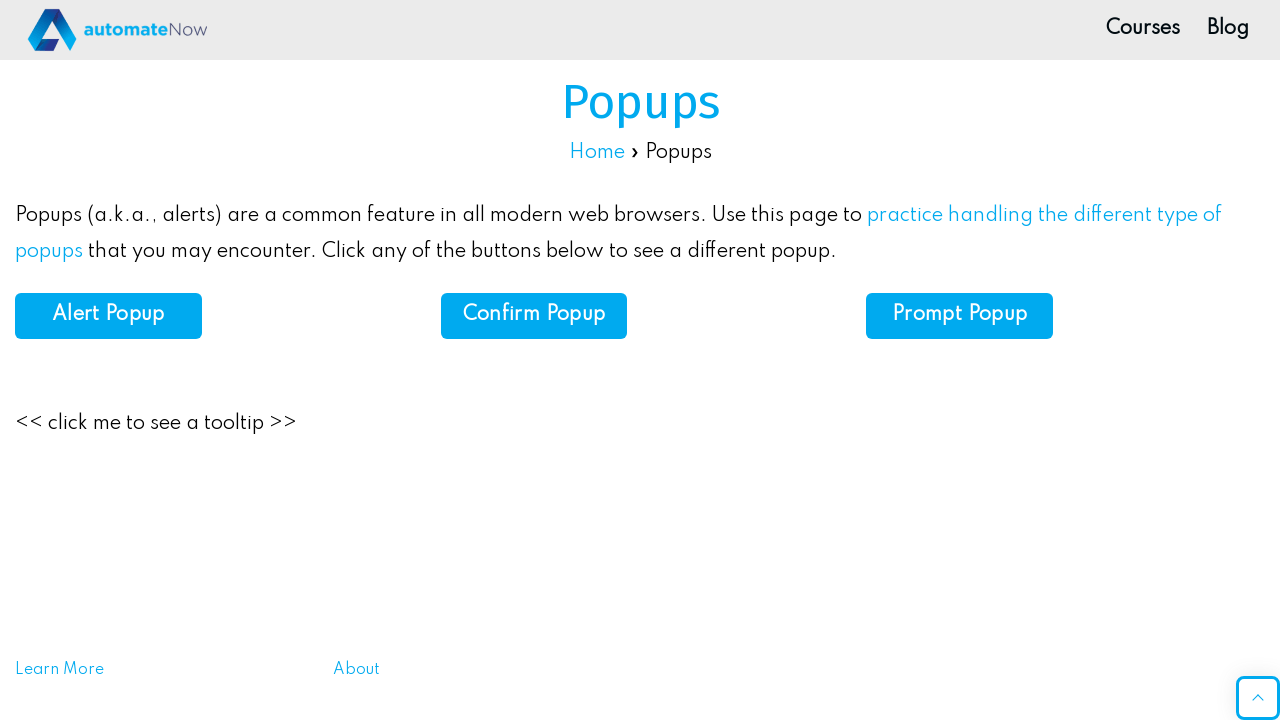

Clicked the Prompt Popup button at (960, 316) on internal:role=button[name="Prompt Popup"i]
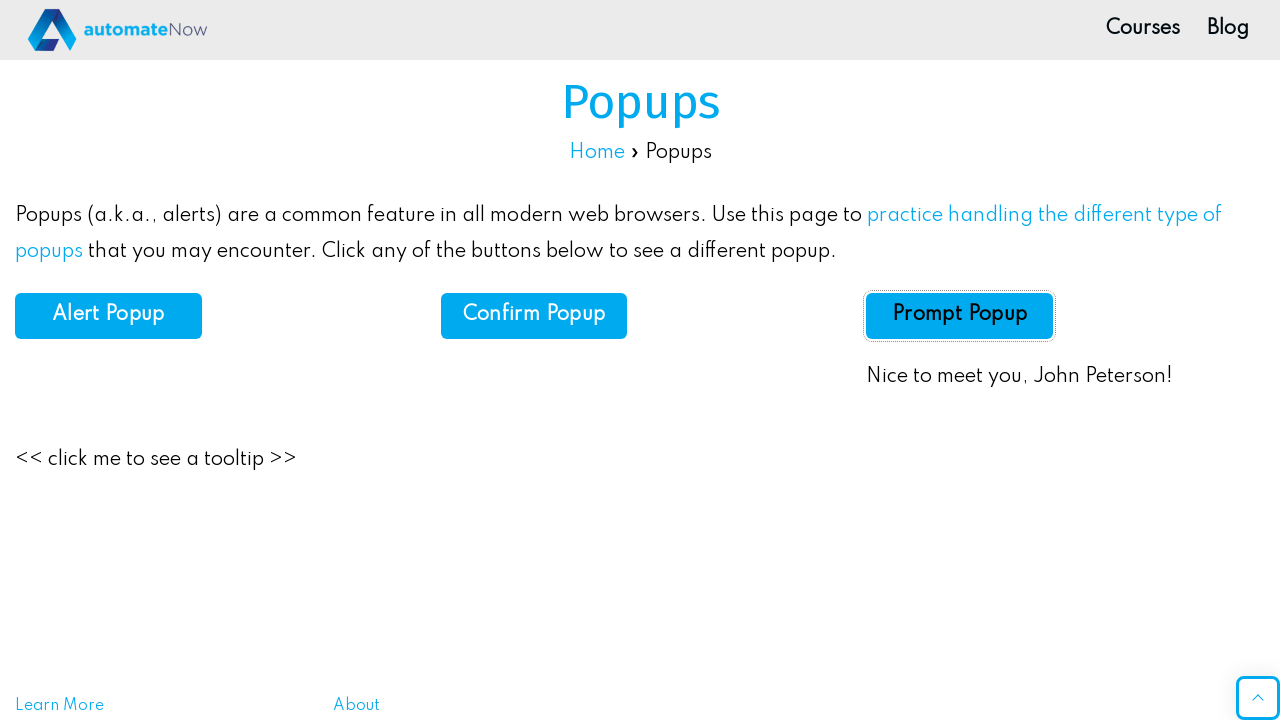

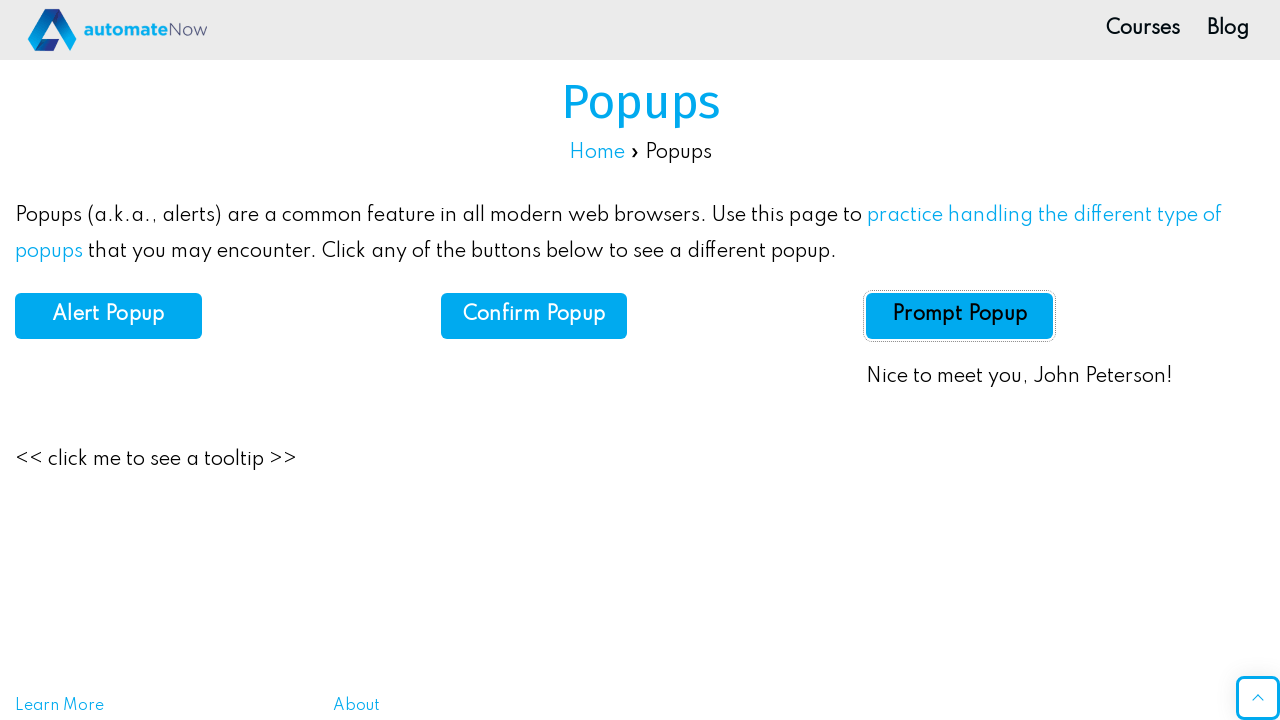